Tests typing into a DOM element, including special keys, slow typing, and clearing with keyboard shortcuts

Starting URL: https://example.cypress.io/commands/actions

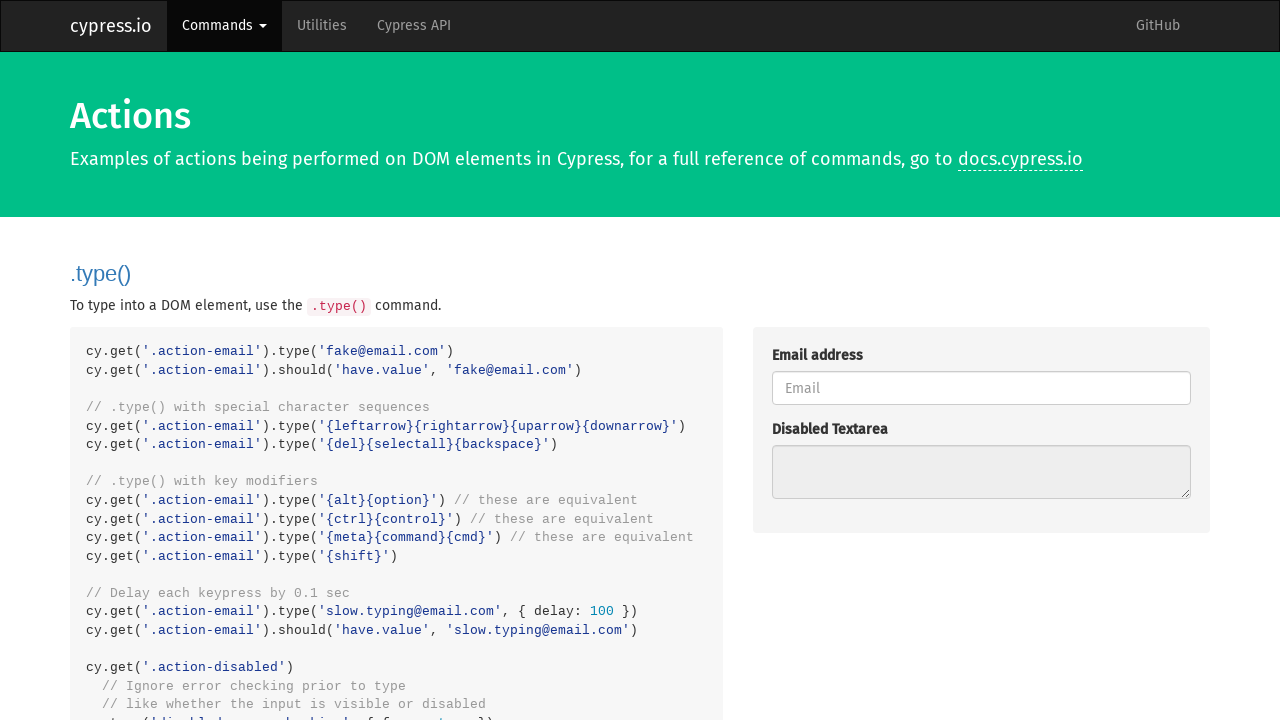

Filled email field with 'fake@email.com' on .action-email
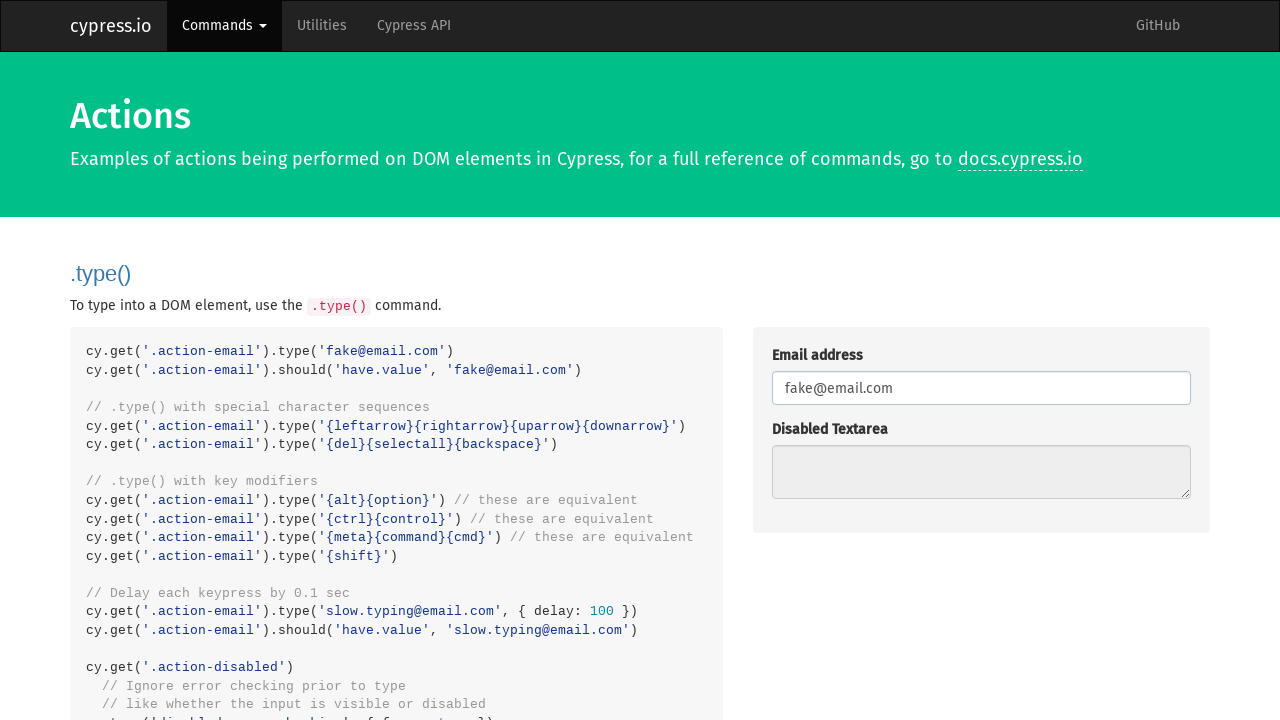

Pressed ArrowLeft key in email field on .action-email
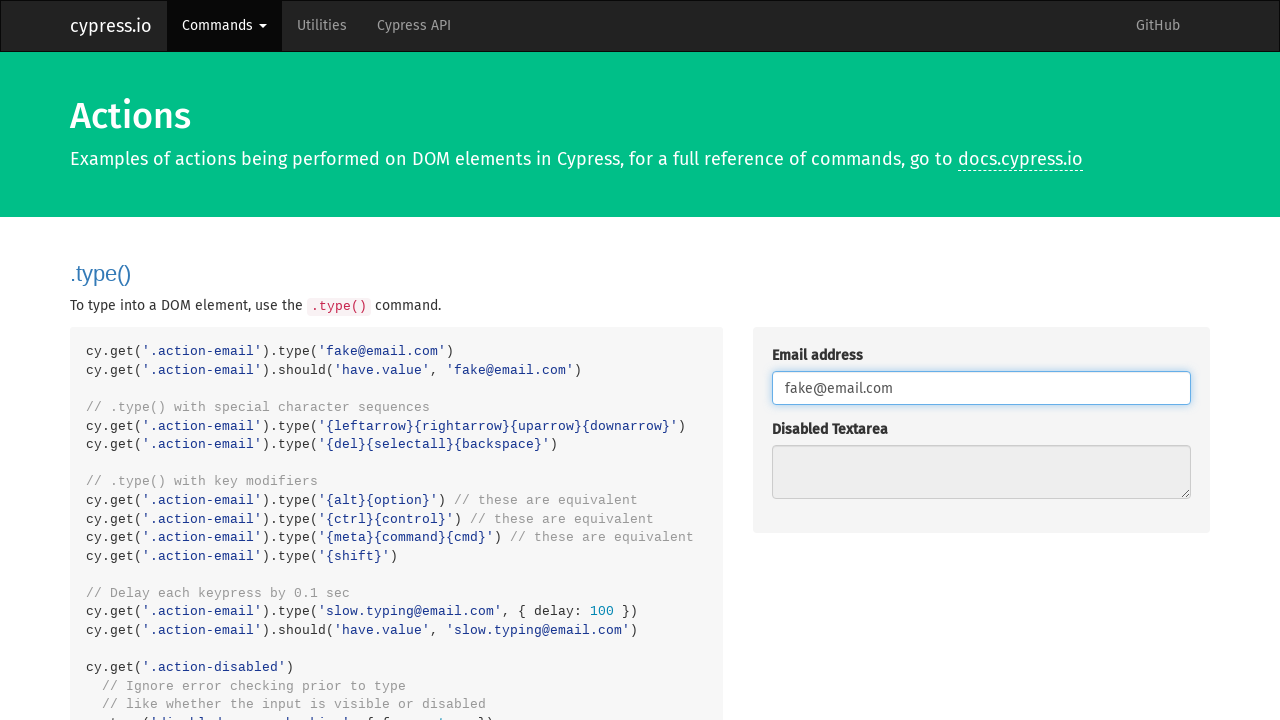

Pressed ArrowRight key in email field on .action-email
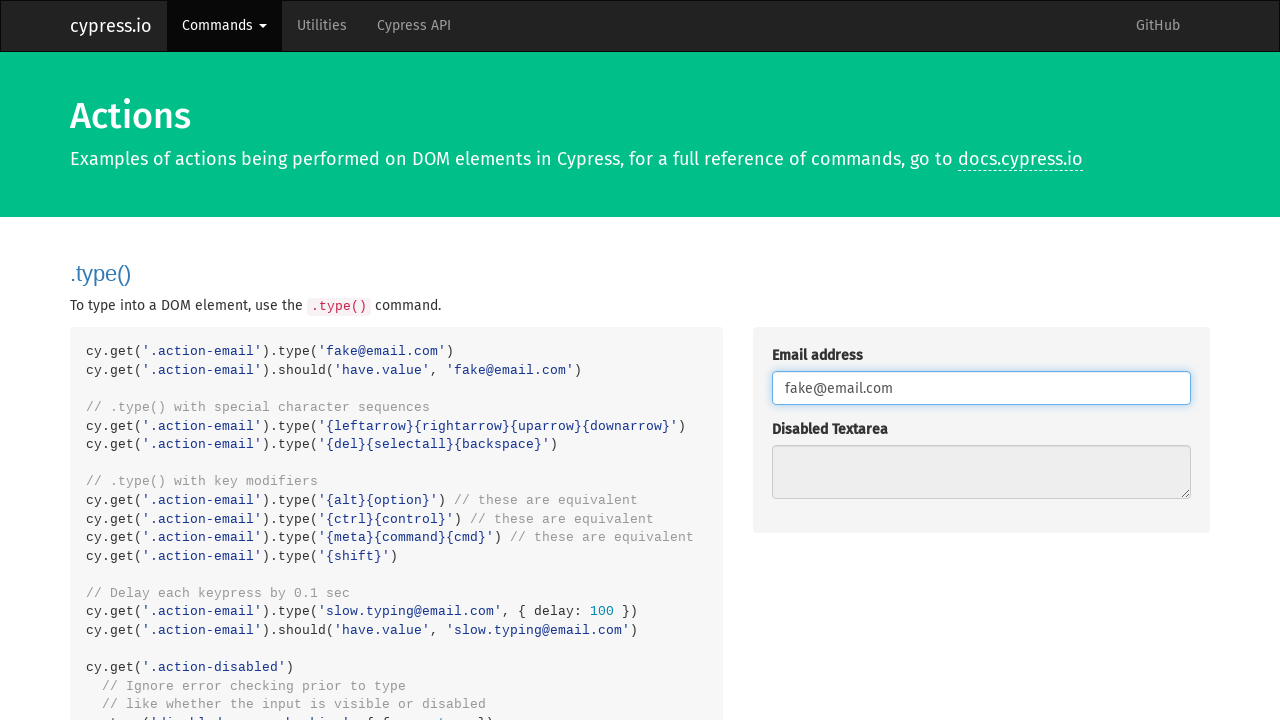

Pressed ArrowUp key in email field on .action-email
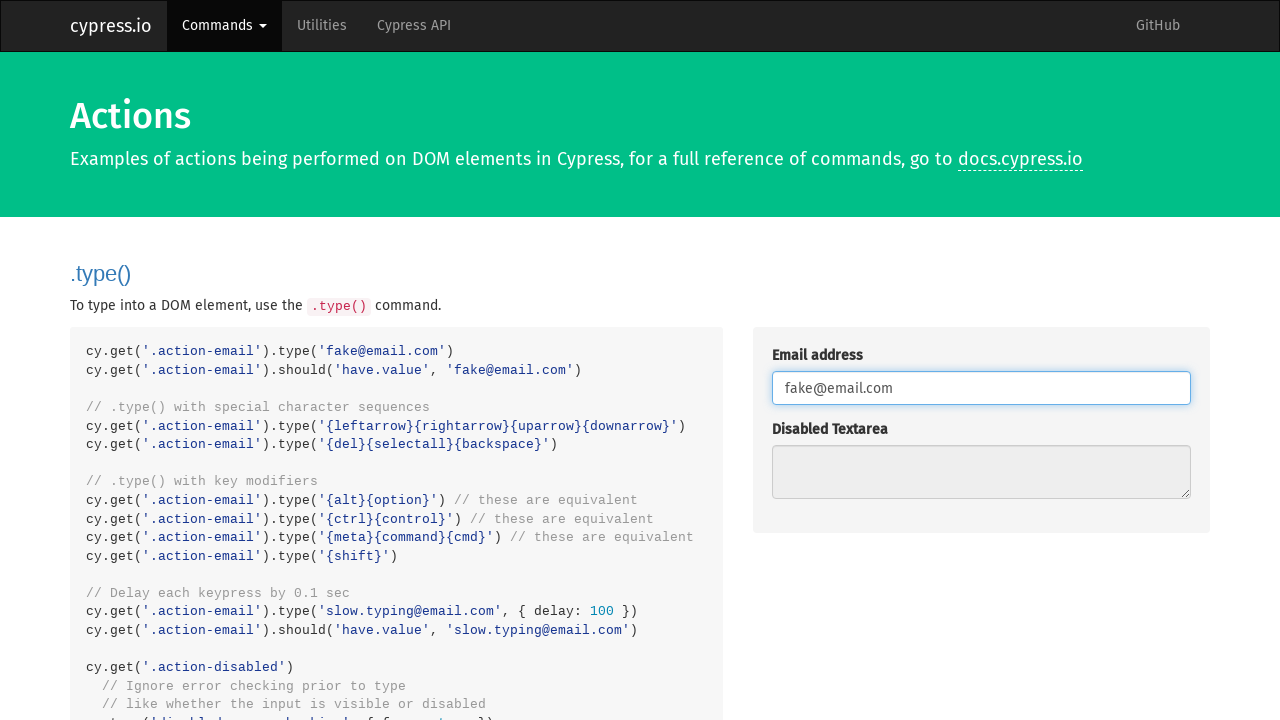

Pressed ArrowDown key in email field on .action-email
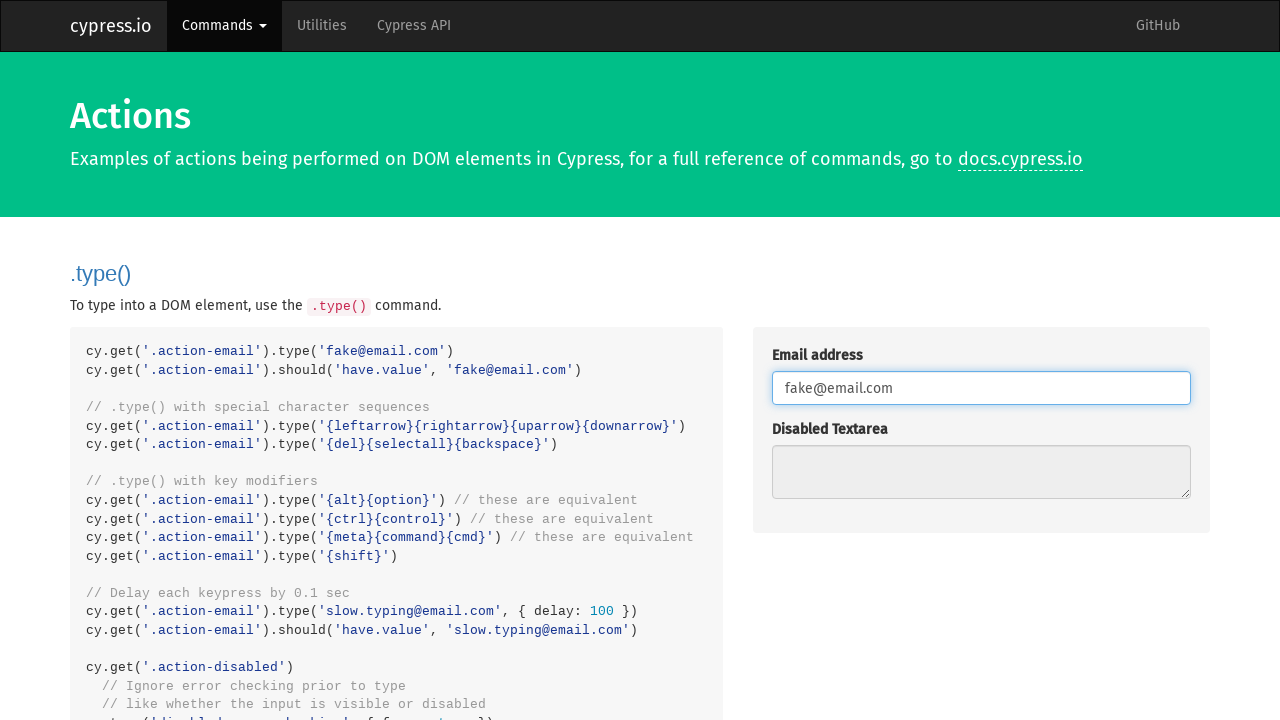

Pressed Delete key in email field on .action-email
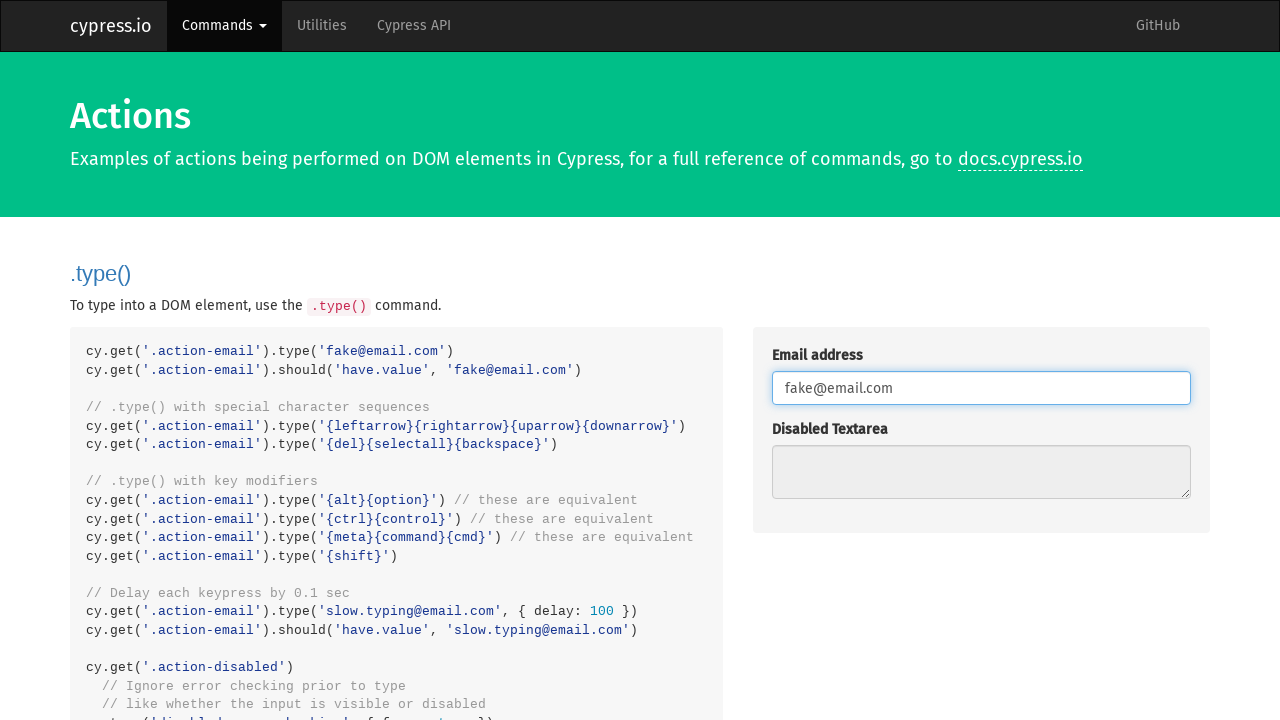

Selected all text in email field using Control+a on .action-email
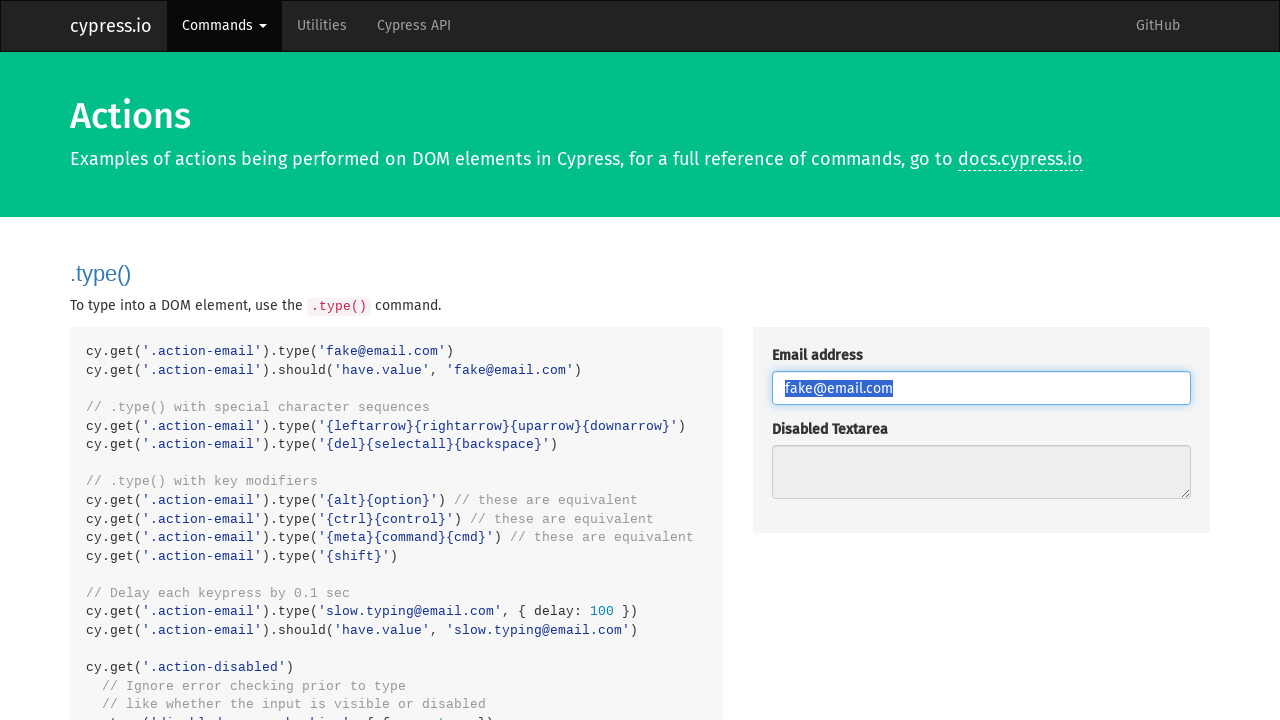

Cleared email field using Backspace key on .action-email
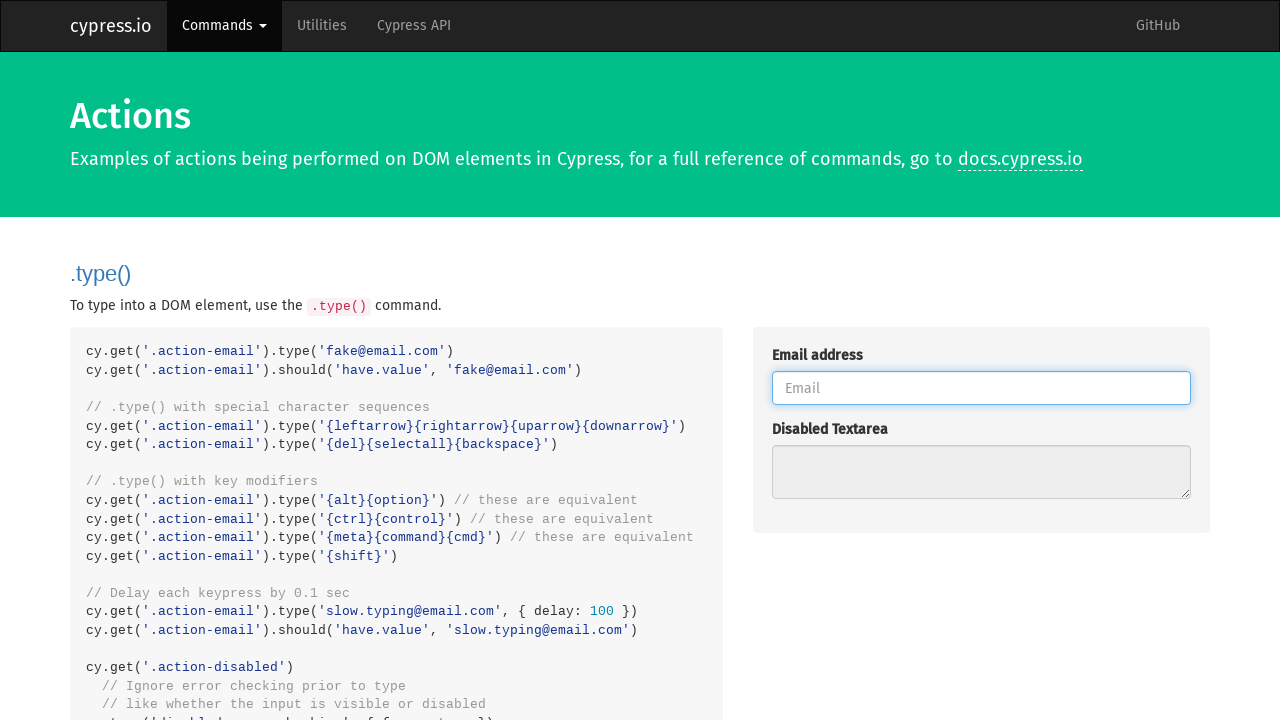

Typed 'slow.typing@email.com' slowly with 100ms delay between characters on .action-email
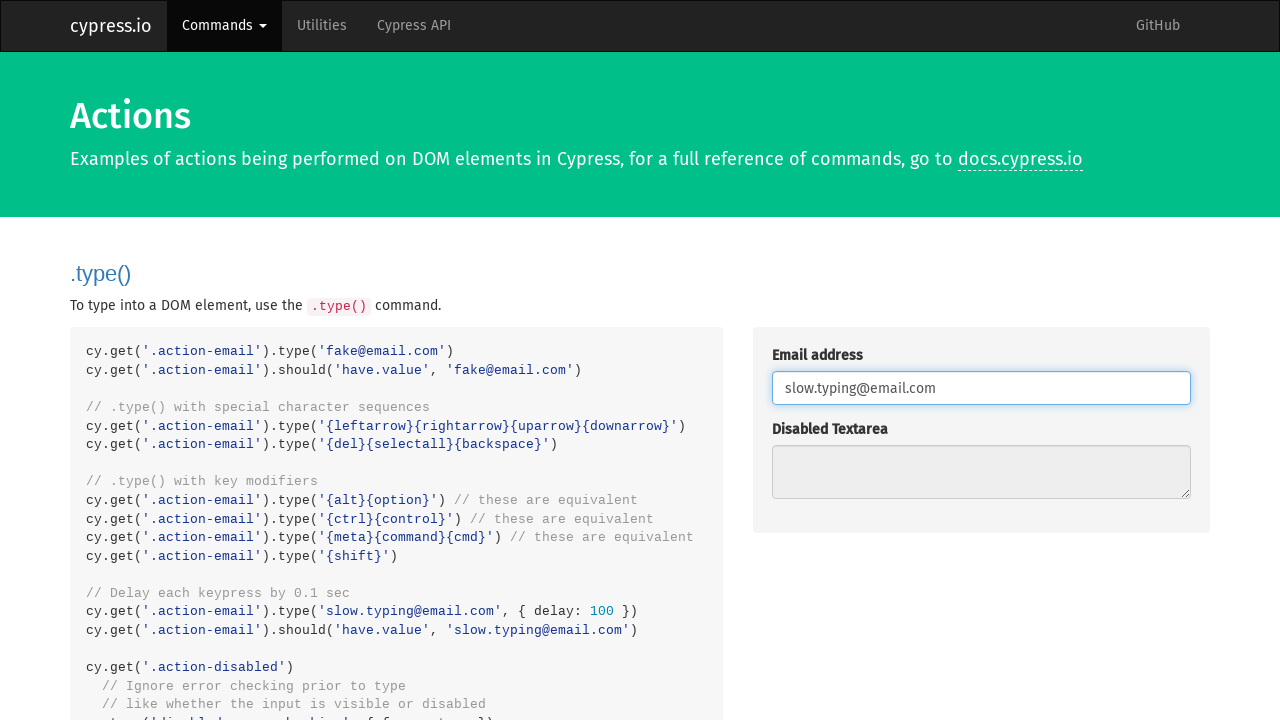

Filled disabled field with 'disabled error checking' using force=True on .action-disabled
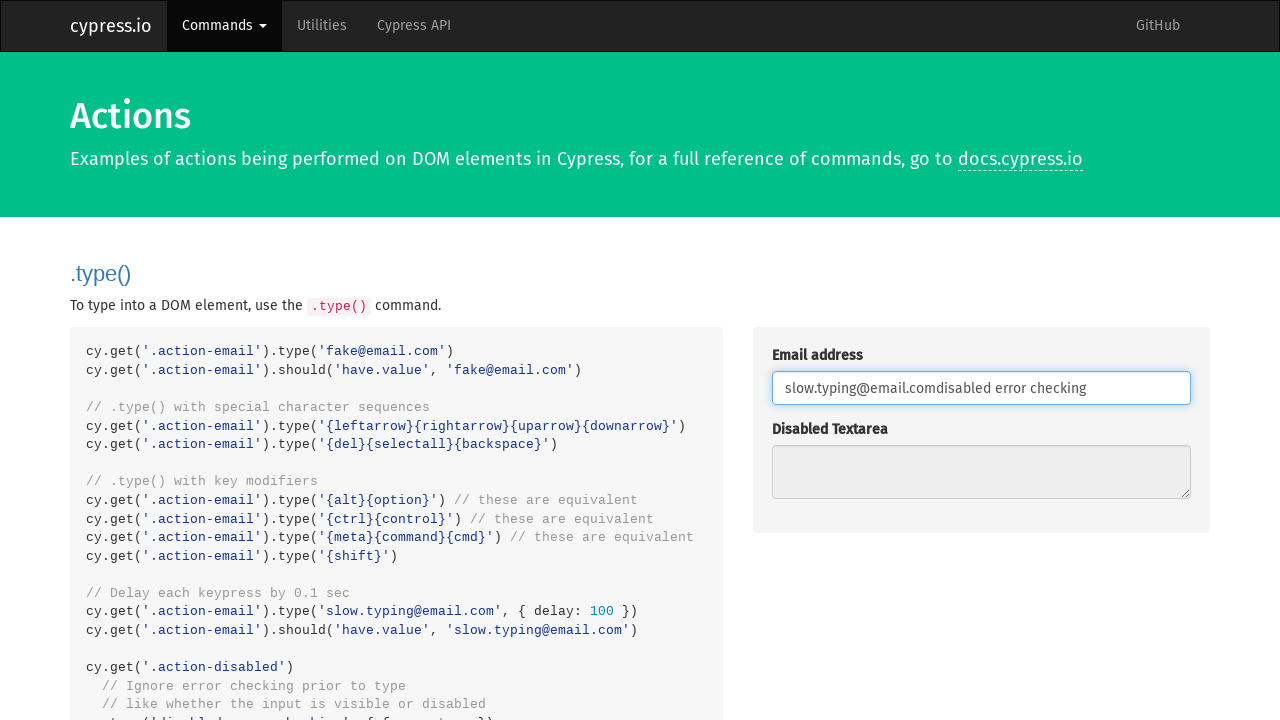

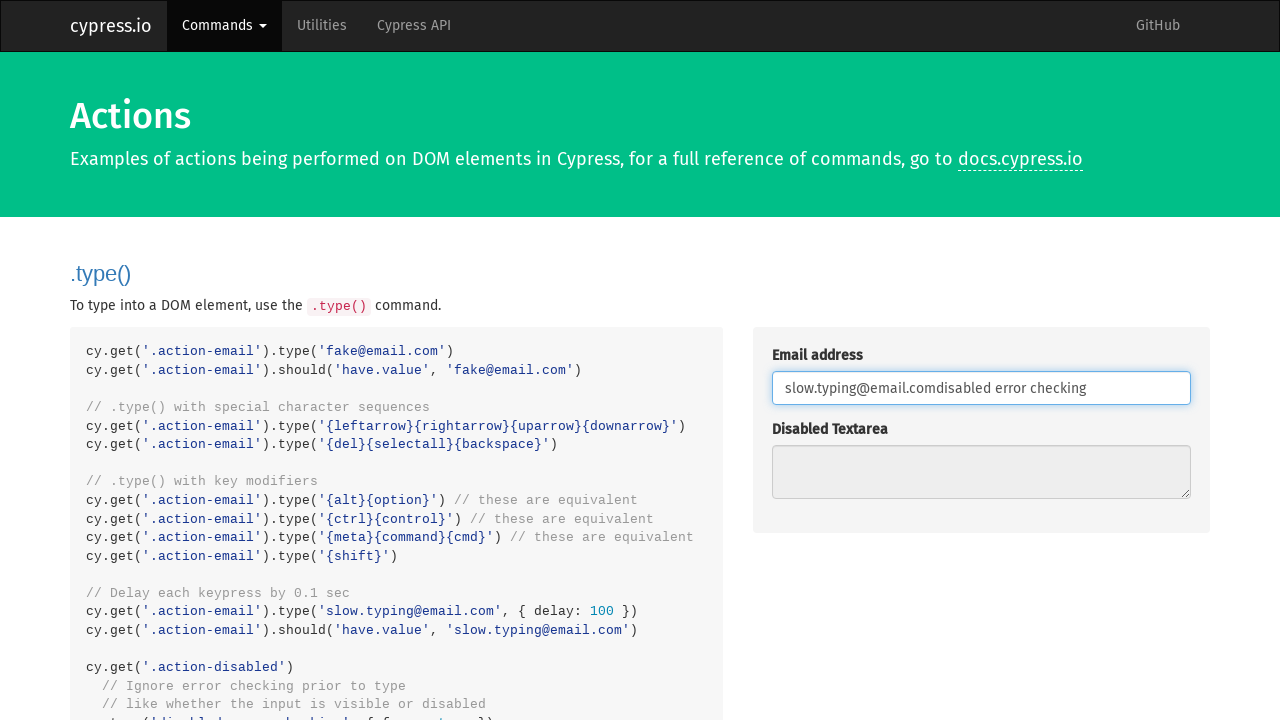